Tests form filling functionality on DemoQA text-box page by entering full name, email, and address information using different locator strategies

Starting URL: https://demoqa.com/text-box

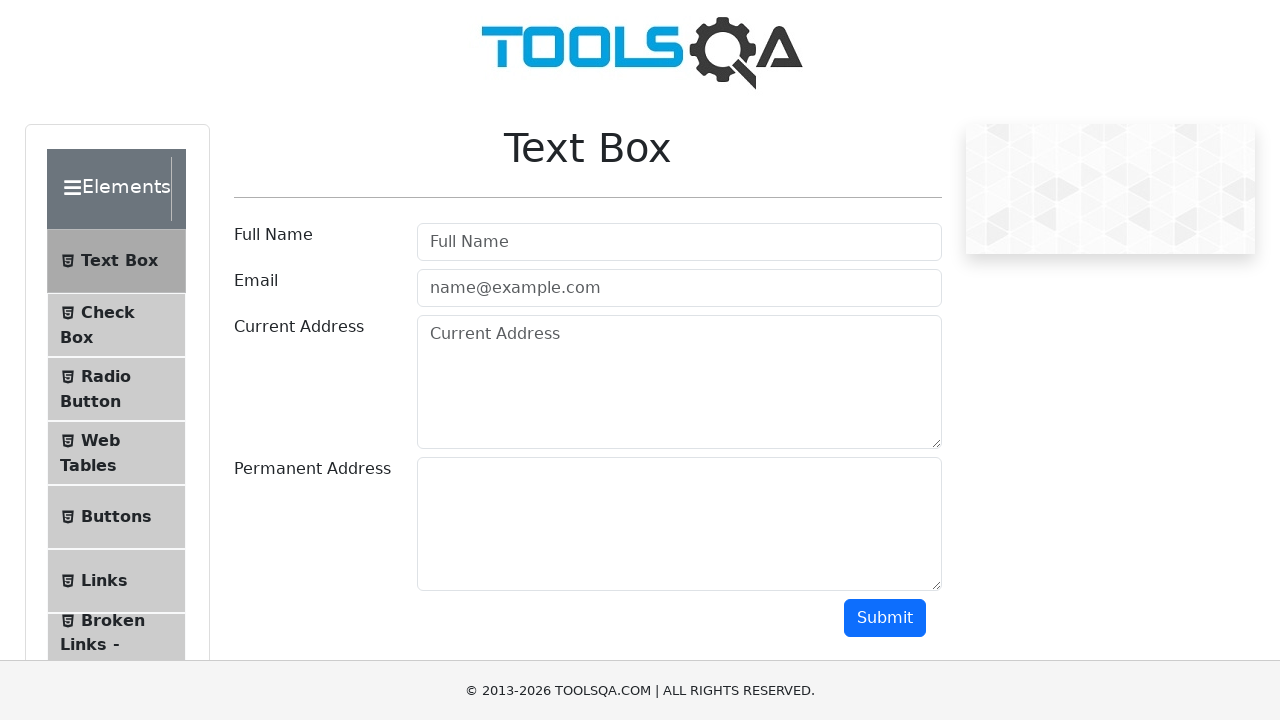

Clicked on full name input field at (679, 242) on #userName
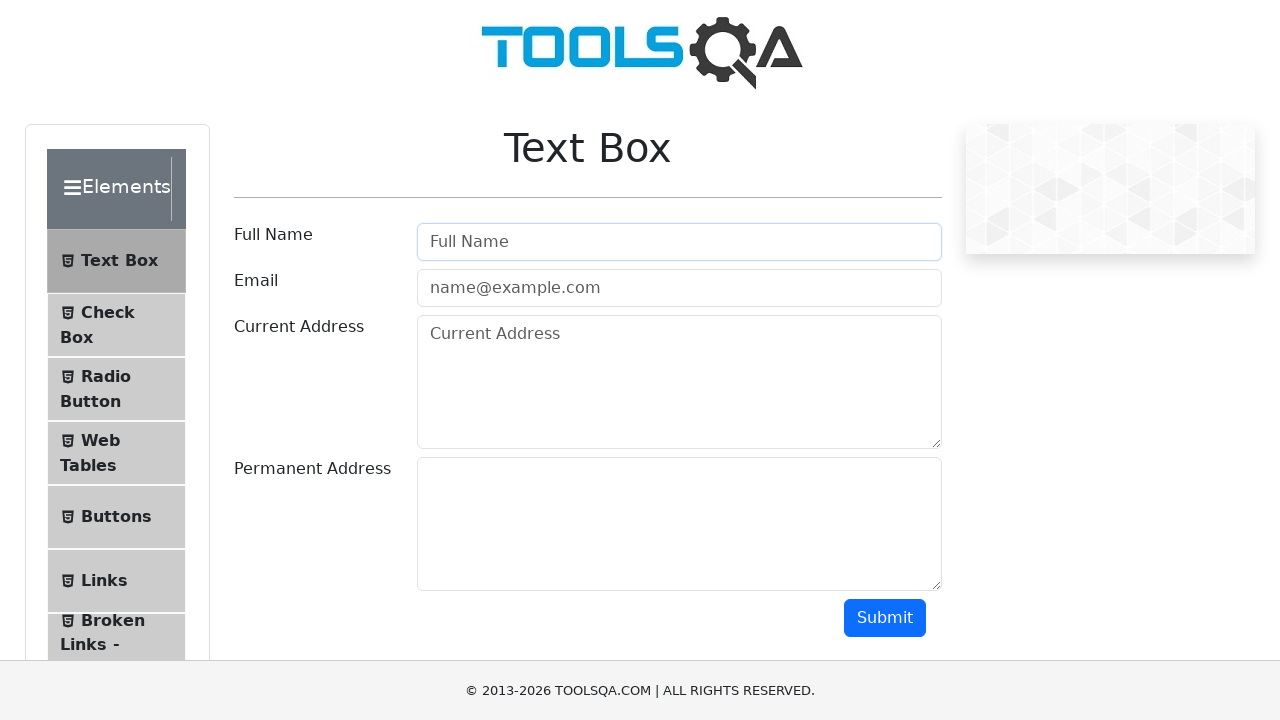

Filled full name field with 'Anar Abbas' on #userName
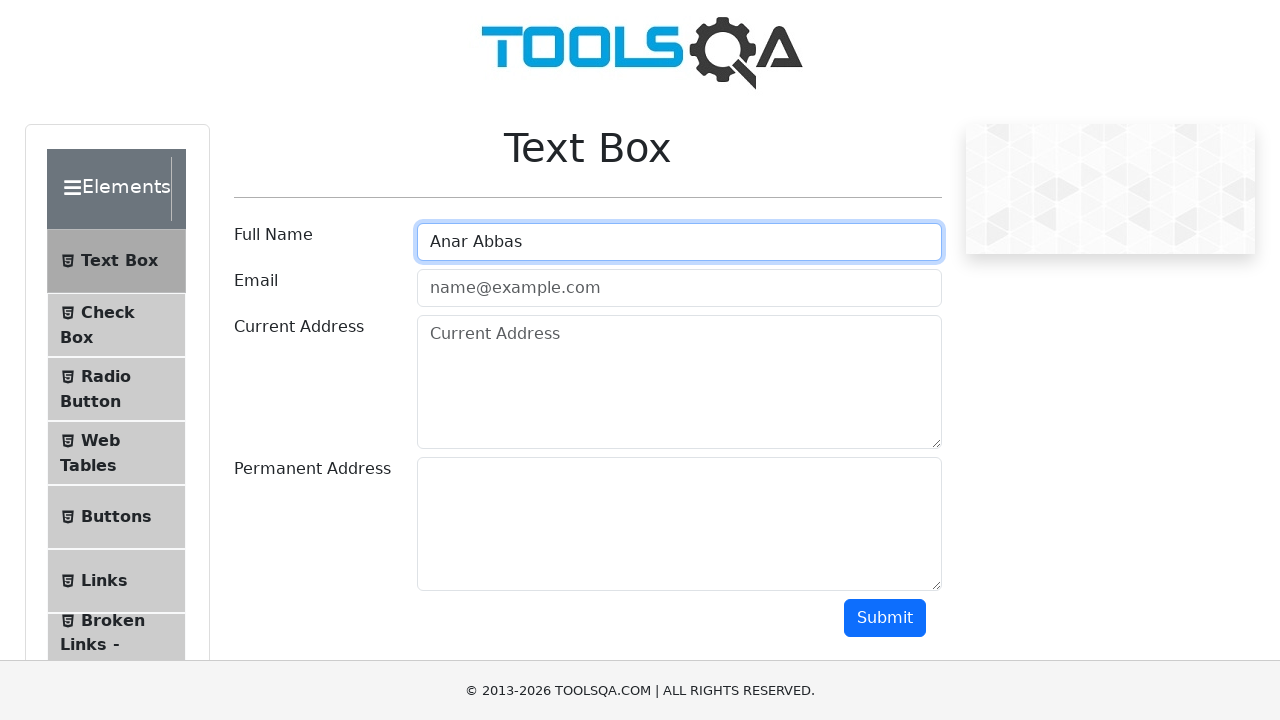

Clicked on email input field at (679, 288) on #userEmail
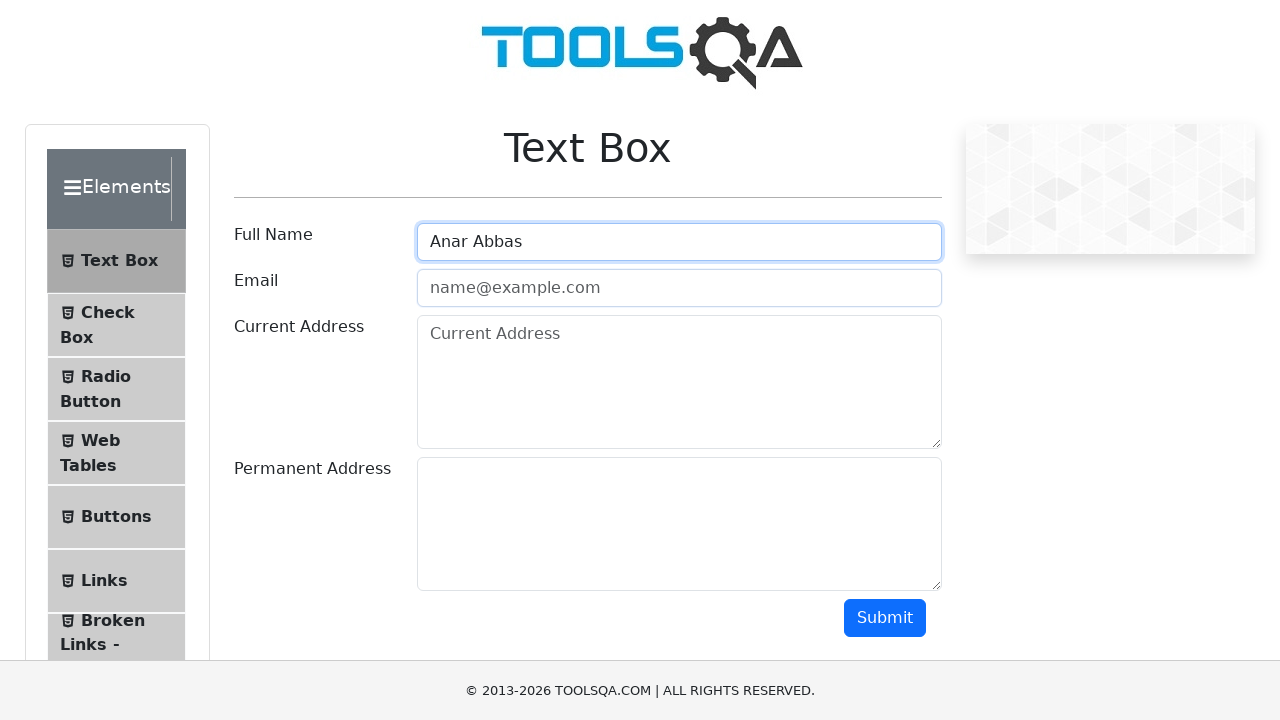

Filled email field with 'anar@example.com' on #userEmail
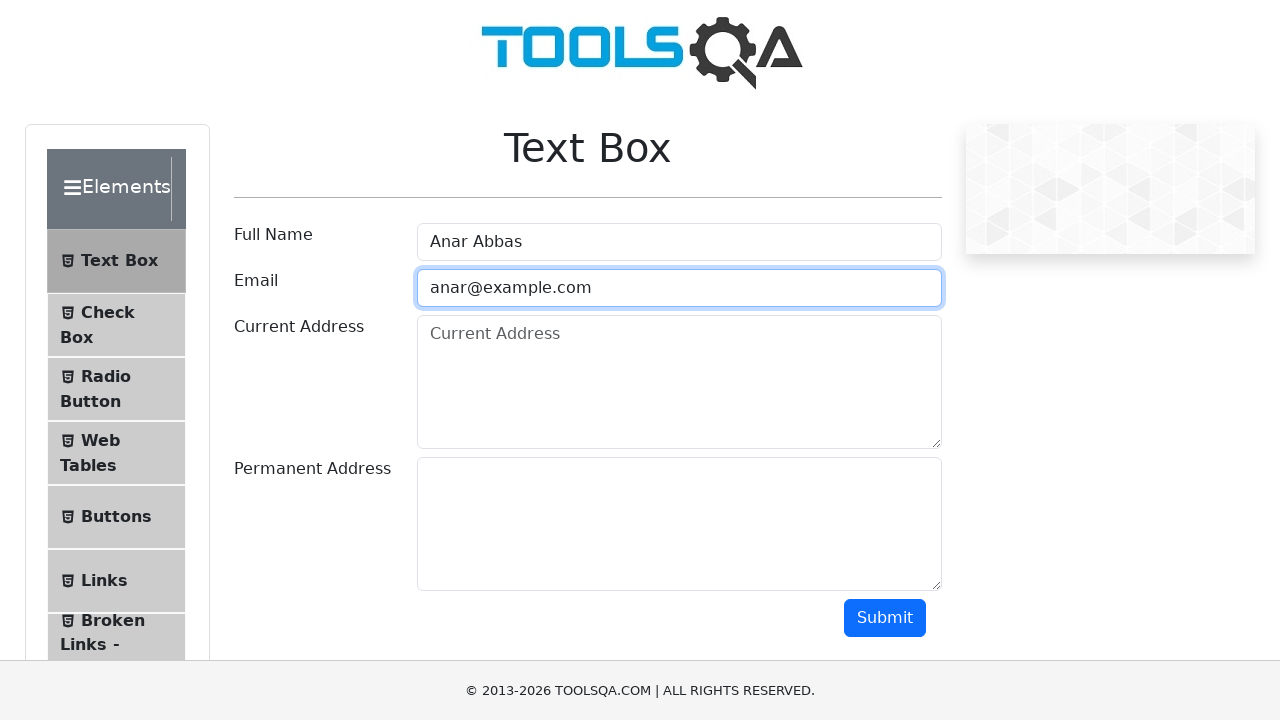

Clicked on current address textarea field at (679, 382) on textarea[placeholder='Current Address']
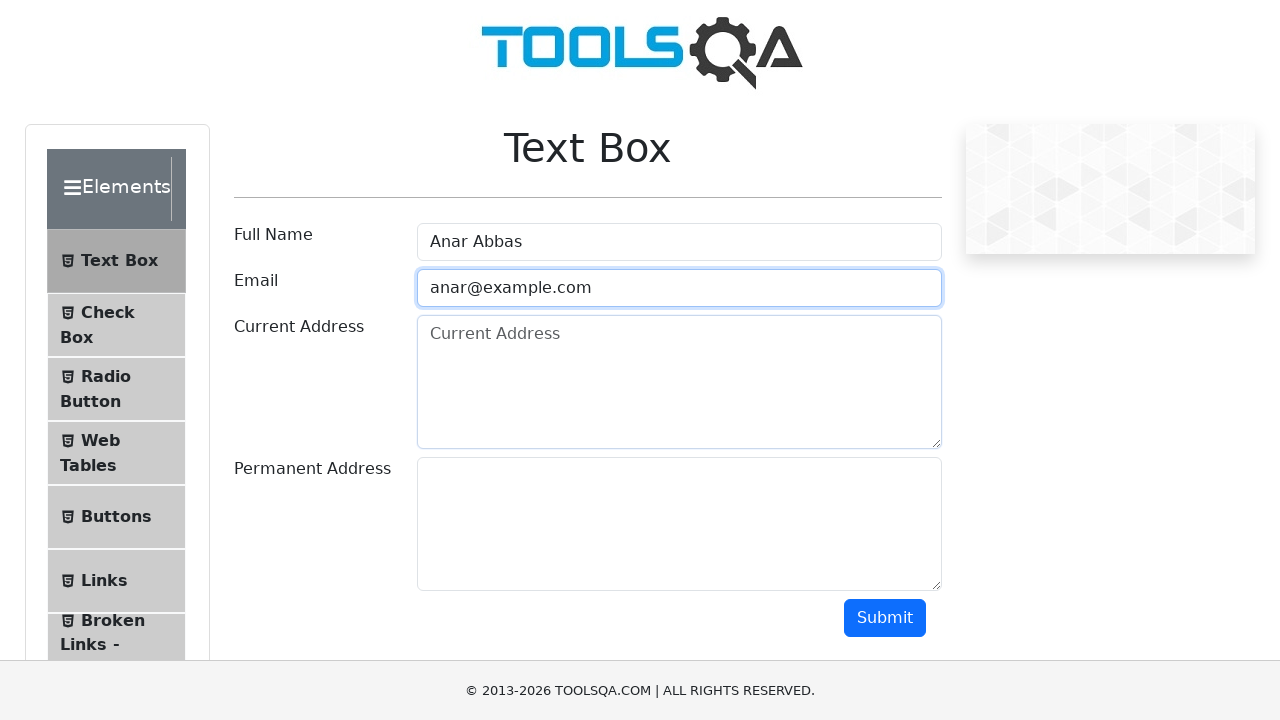

Filled current address field with test address data on textarea[placeholder='Current Address']
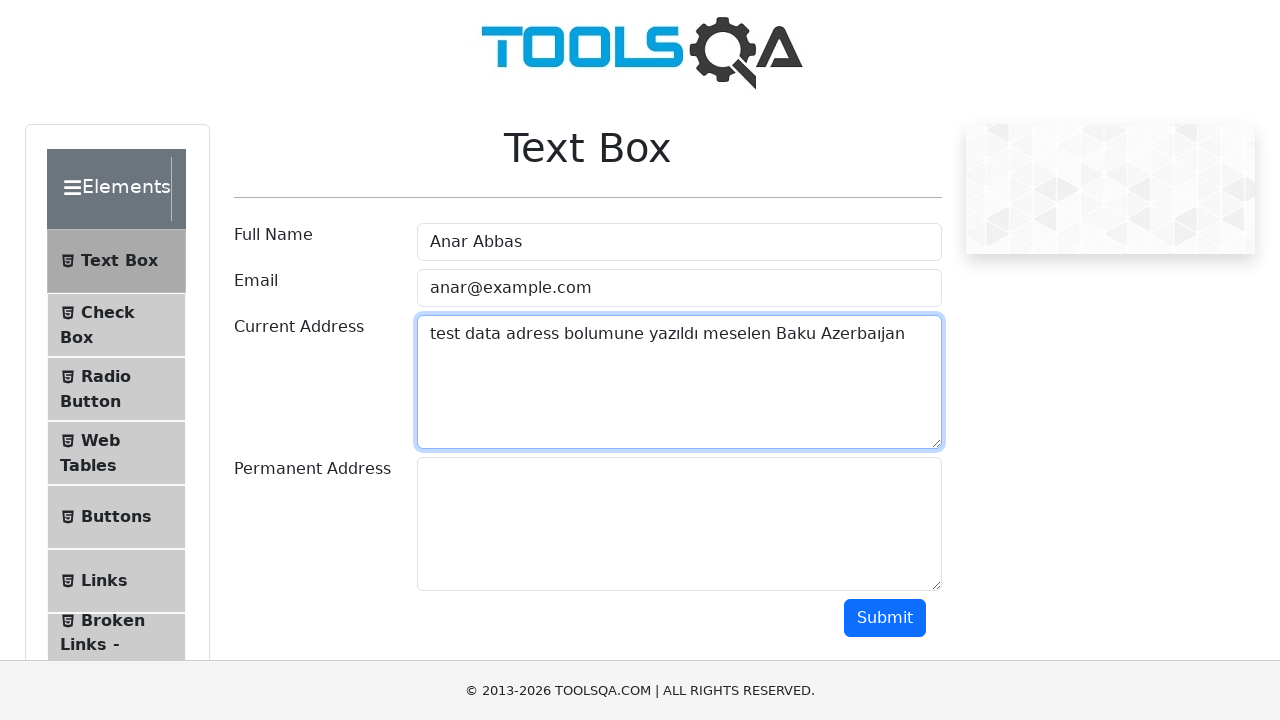

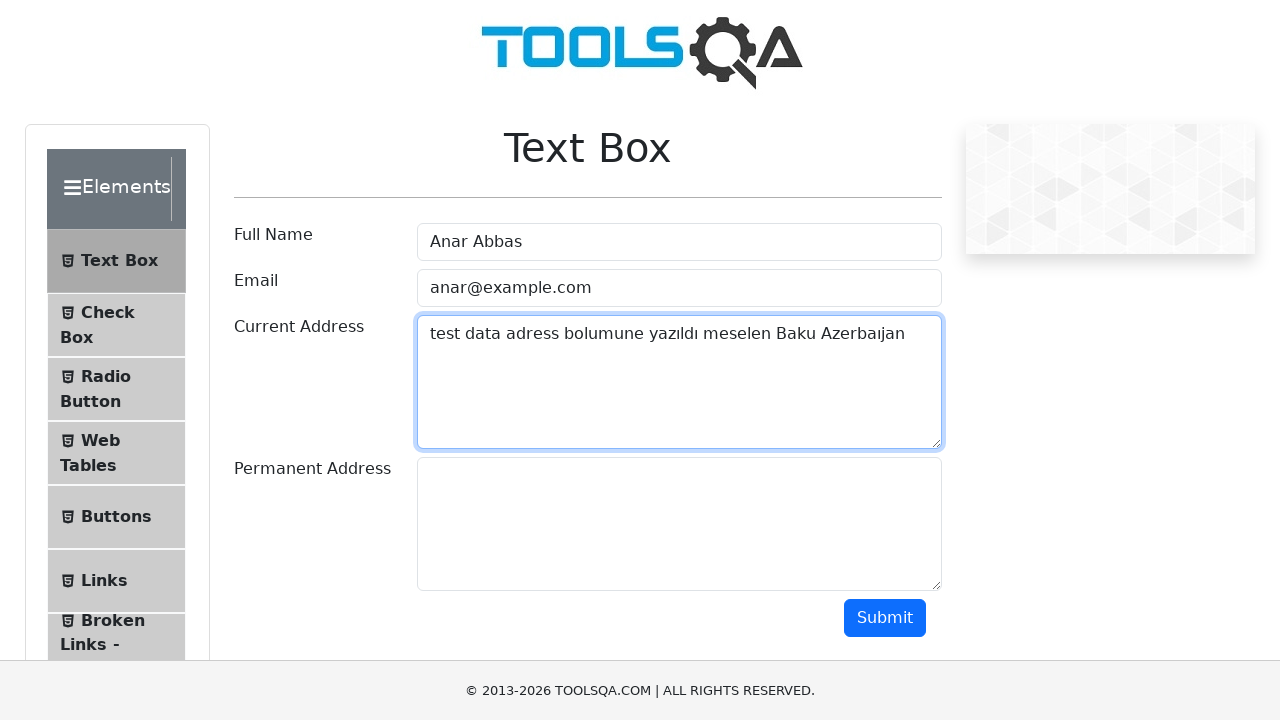